Navigates to W3Schools HTML tables page and verifies table elements are present by locating rows and columns

Starting URL: https://www.w3schools.com/html/html_tables.asp

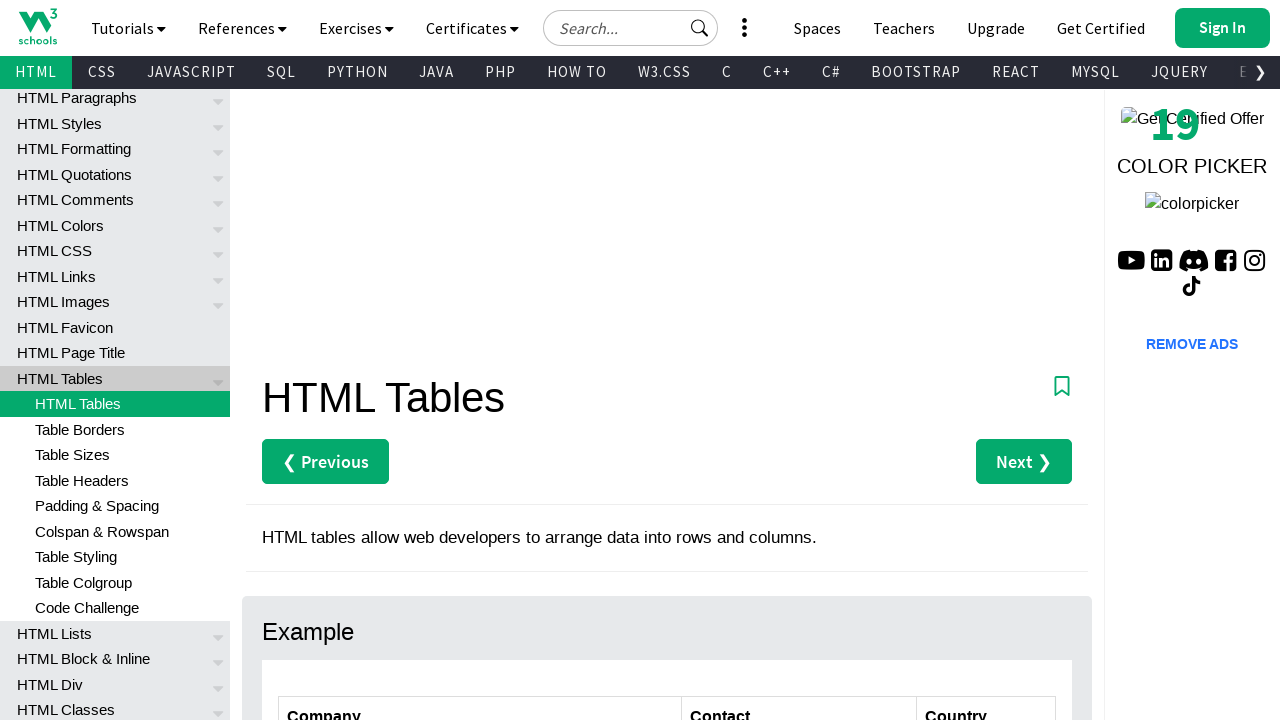

Waited for customers table to be present
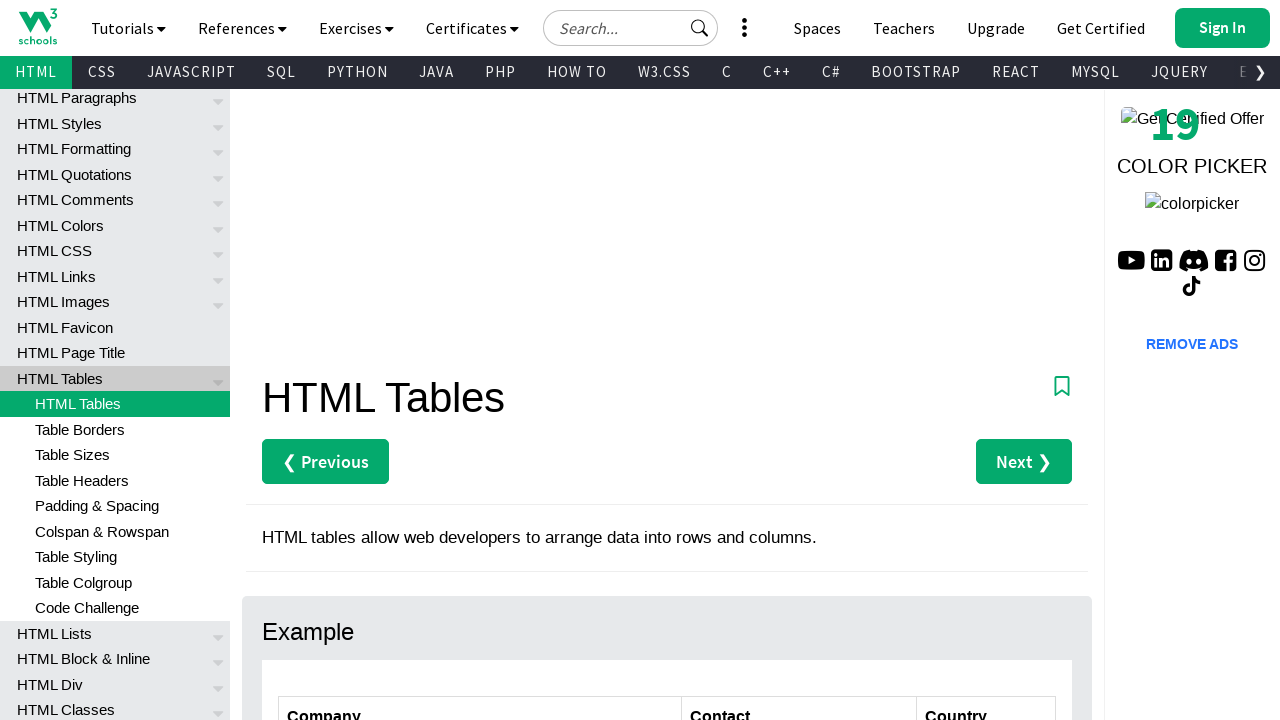

Verified table rows are present in customers table
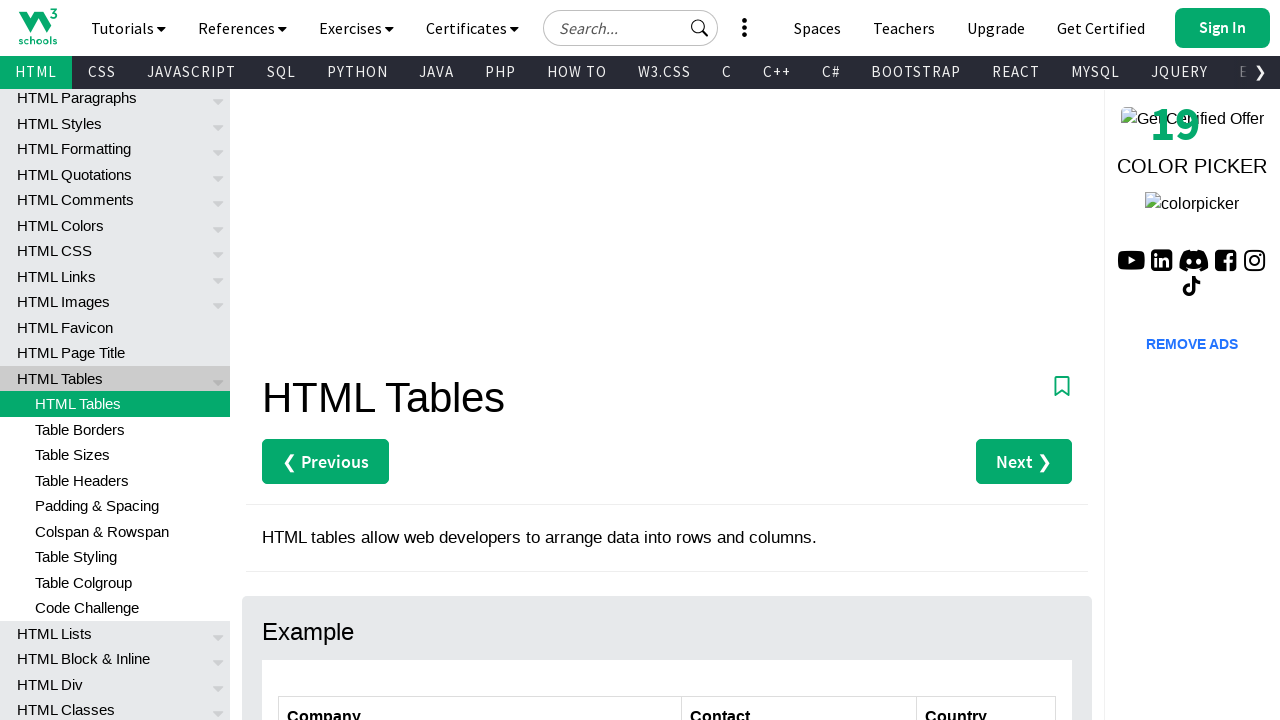

Verified table header columns are present in first row
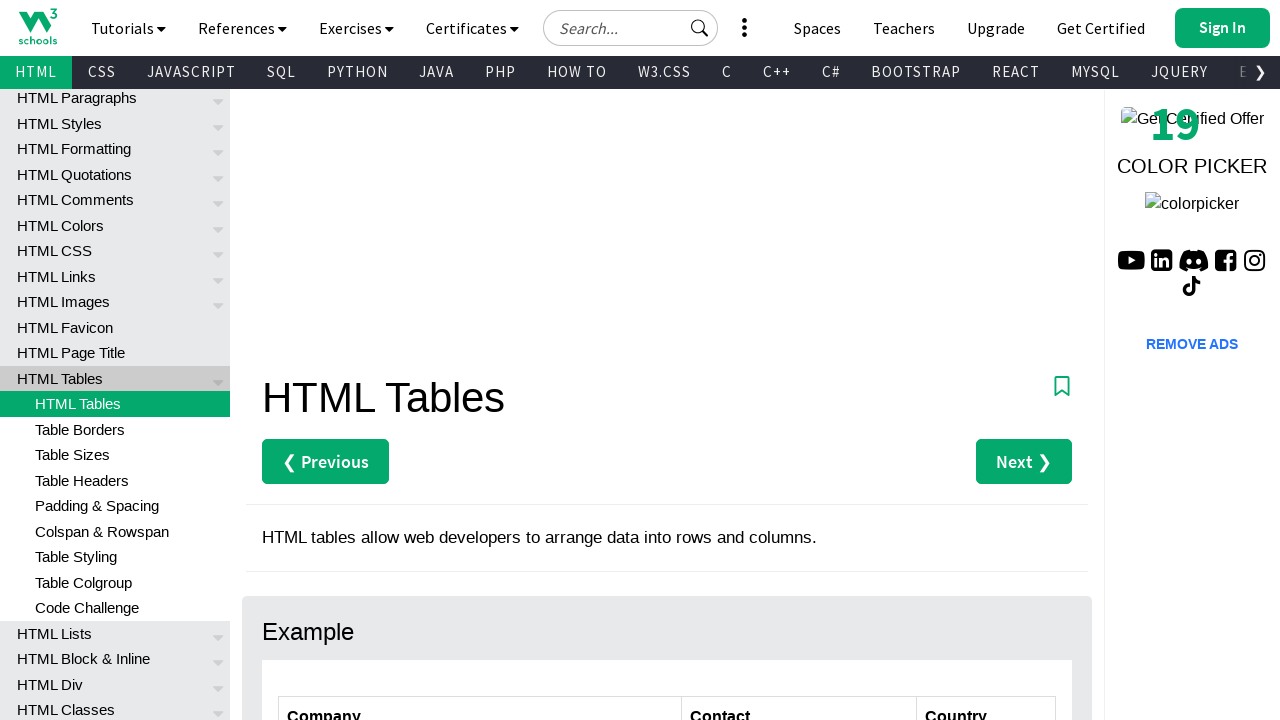

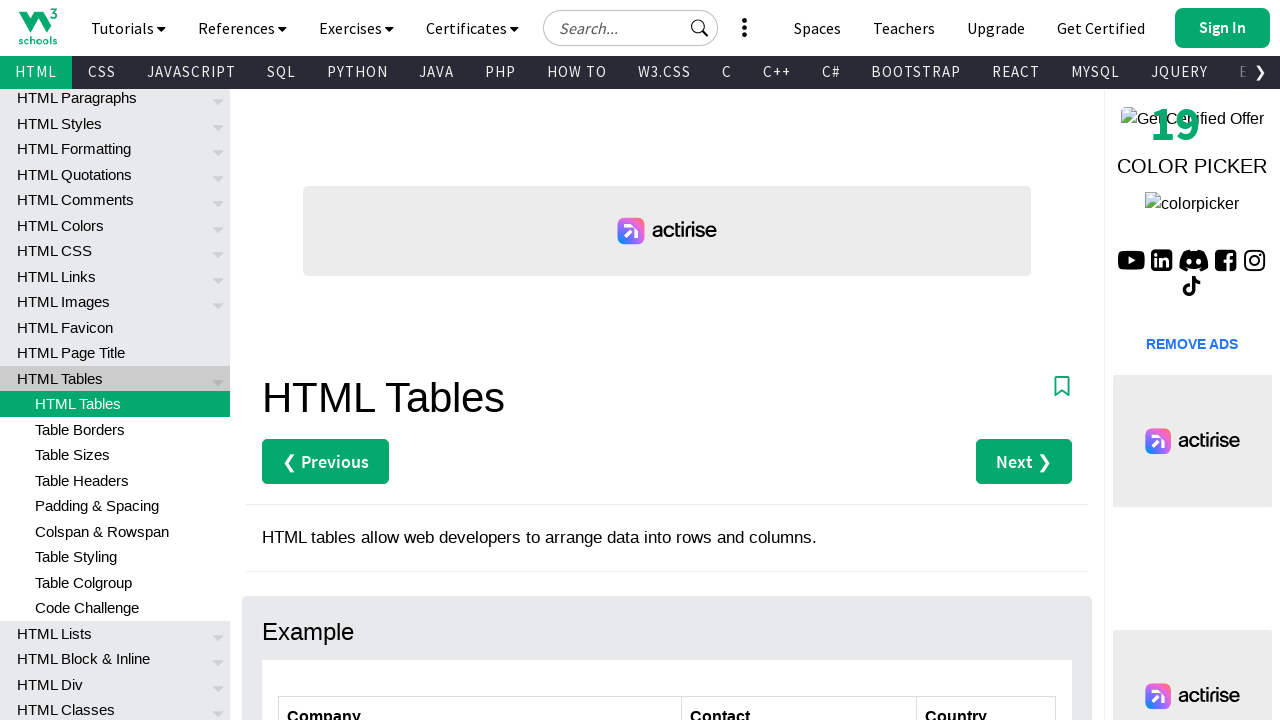